Navigates to RedBus website and handles alert popup if present

Starting URL: https://www.redbus.in/

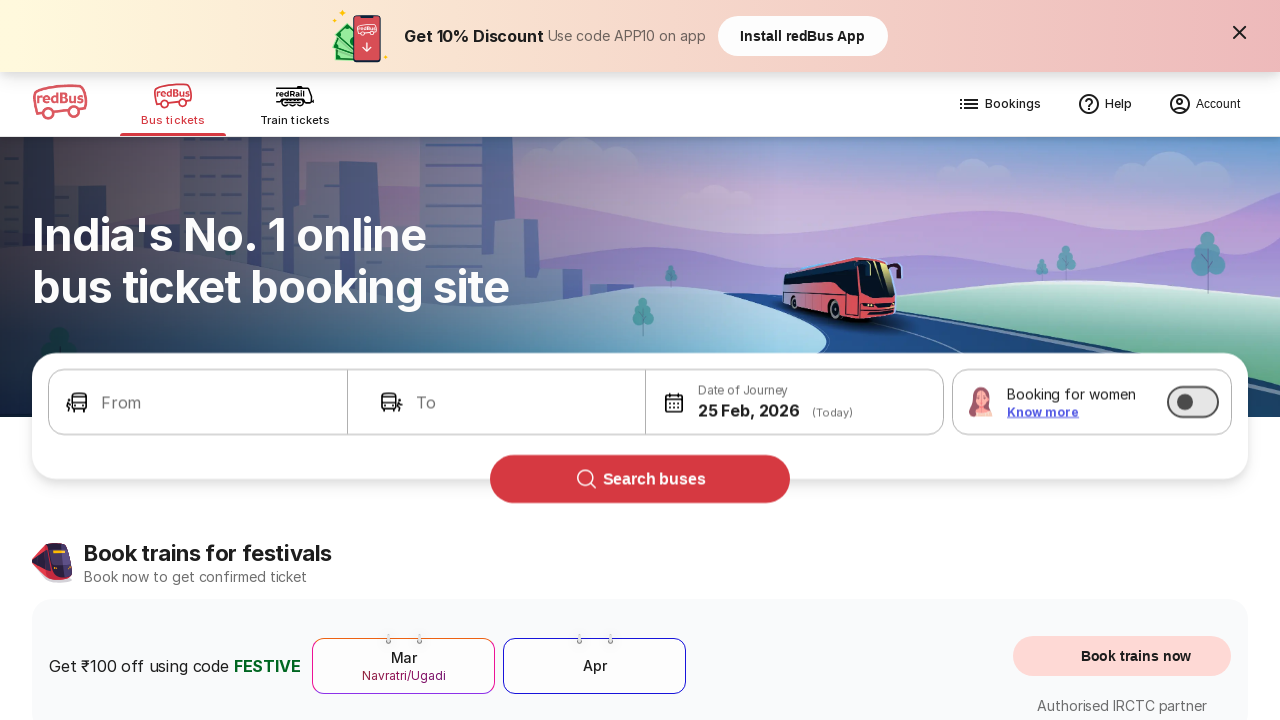

Navigated to RedBus website at https://www.redbus.in/
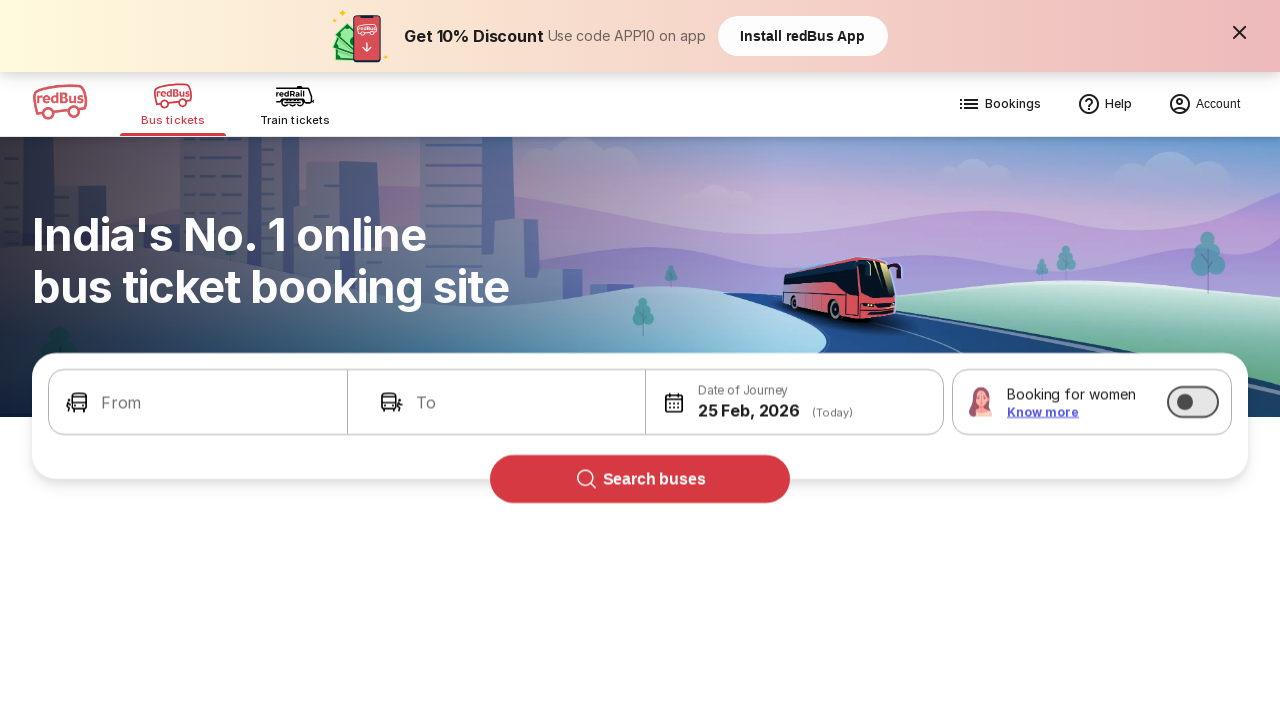

Waited 2 seconds for potential alert popup
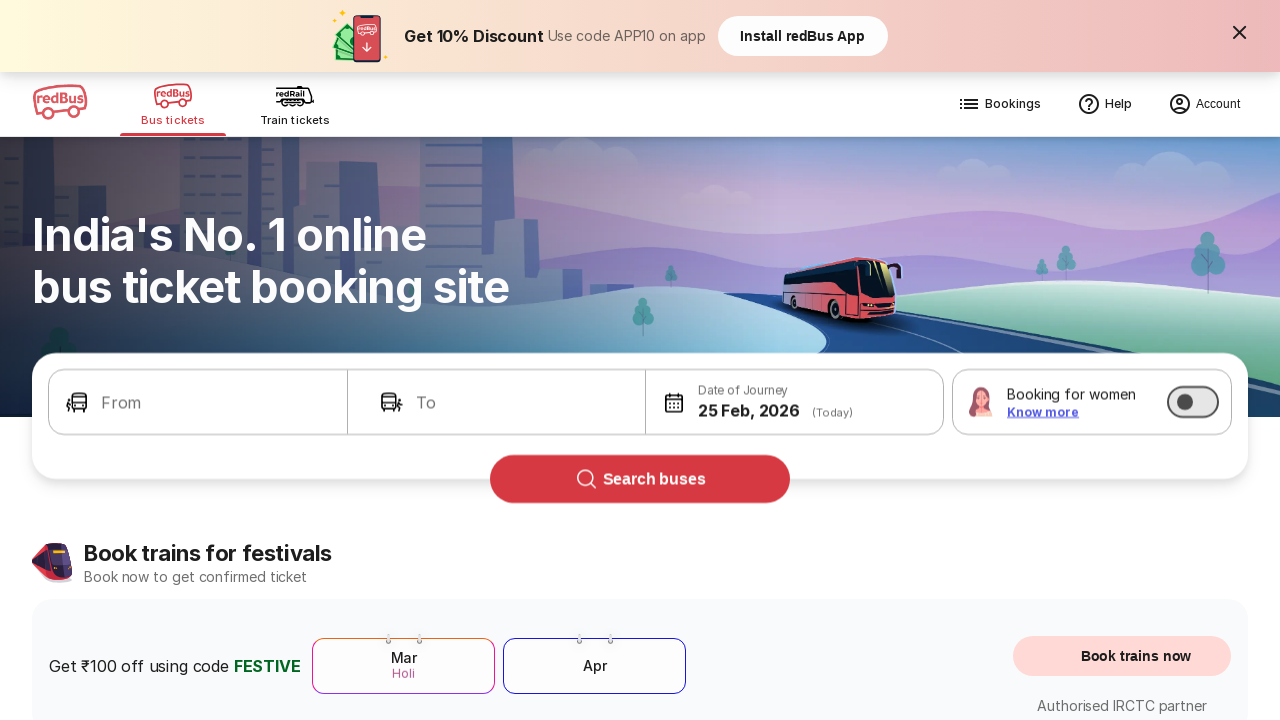

Set up dialog handler to accept any alerts
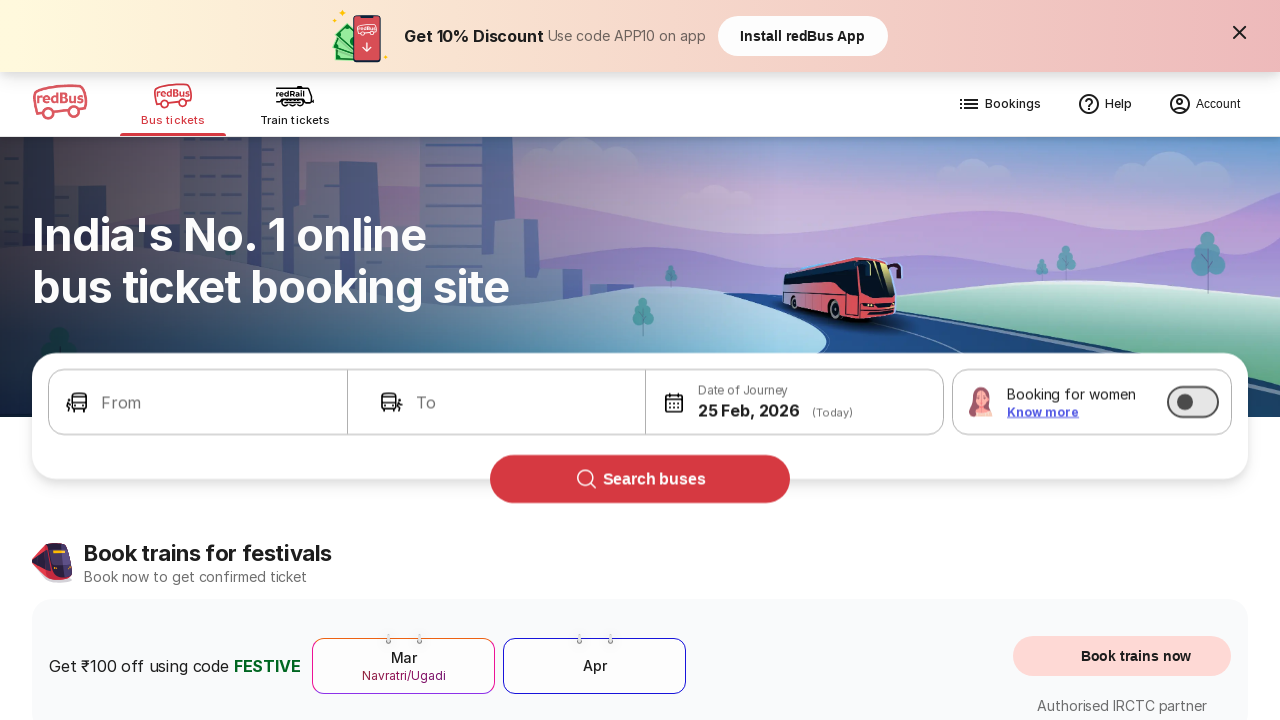

Page fully loaded - network idle state reached
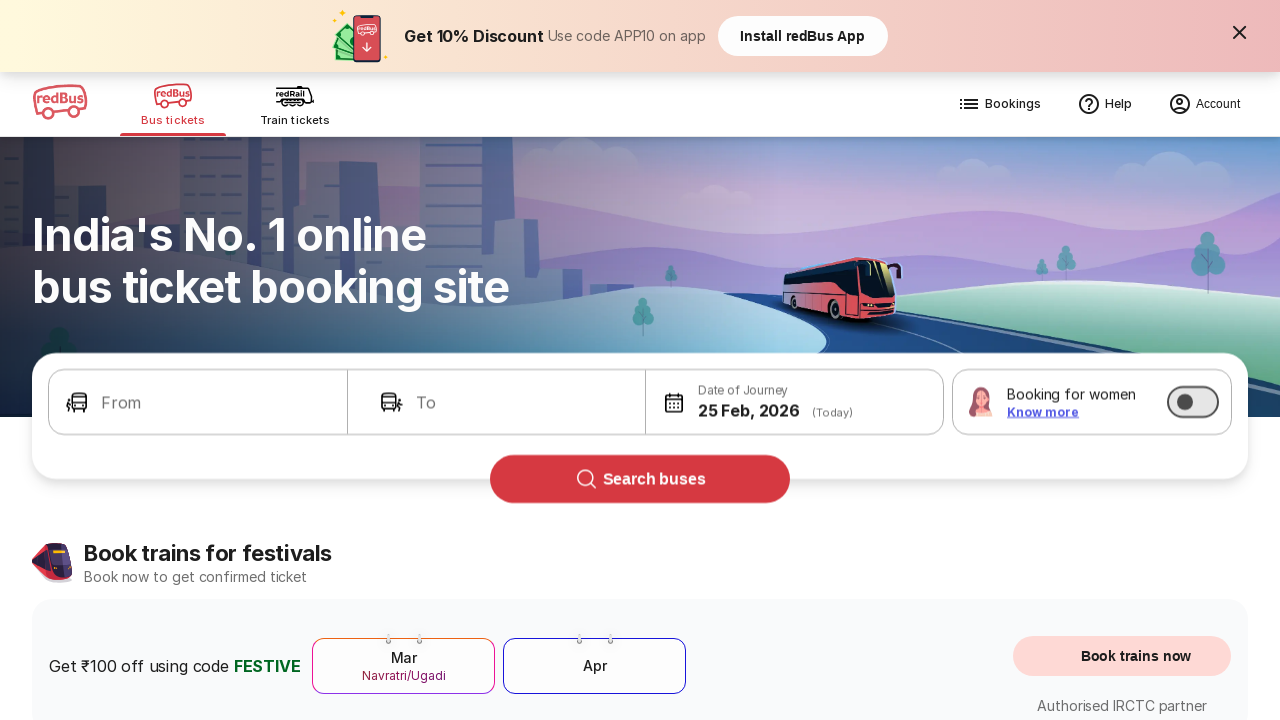

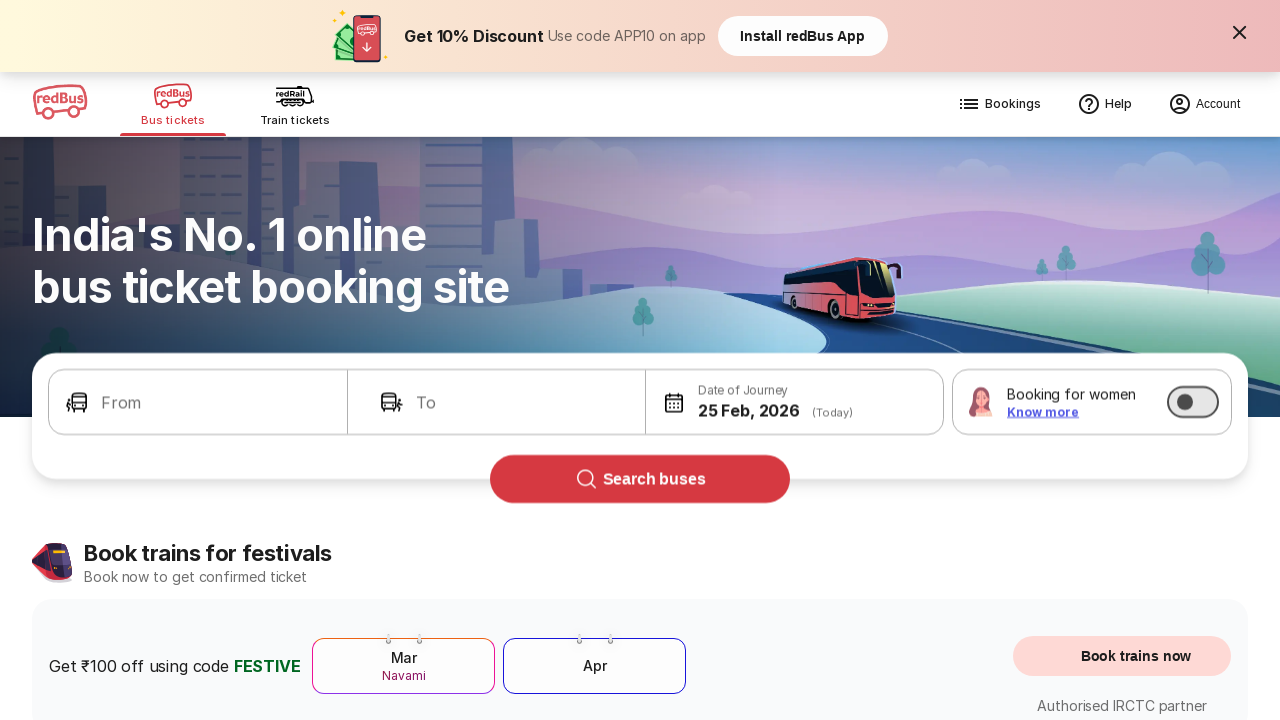